Tests alert dialog functionality by interacting with different types of browser alerts (alert box, confirm box, and prompt box) and verifying the results

Starting URL: https://www.hyrtutorials.com/p/alertsdemo.html

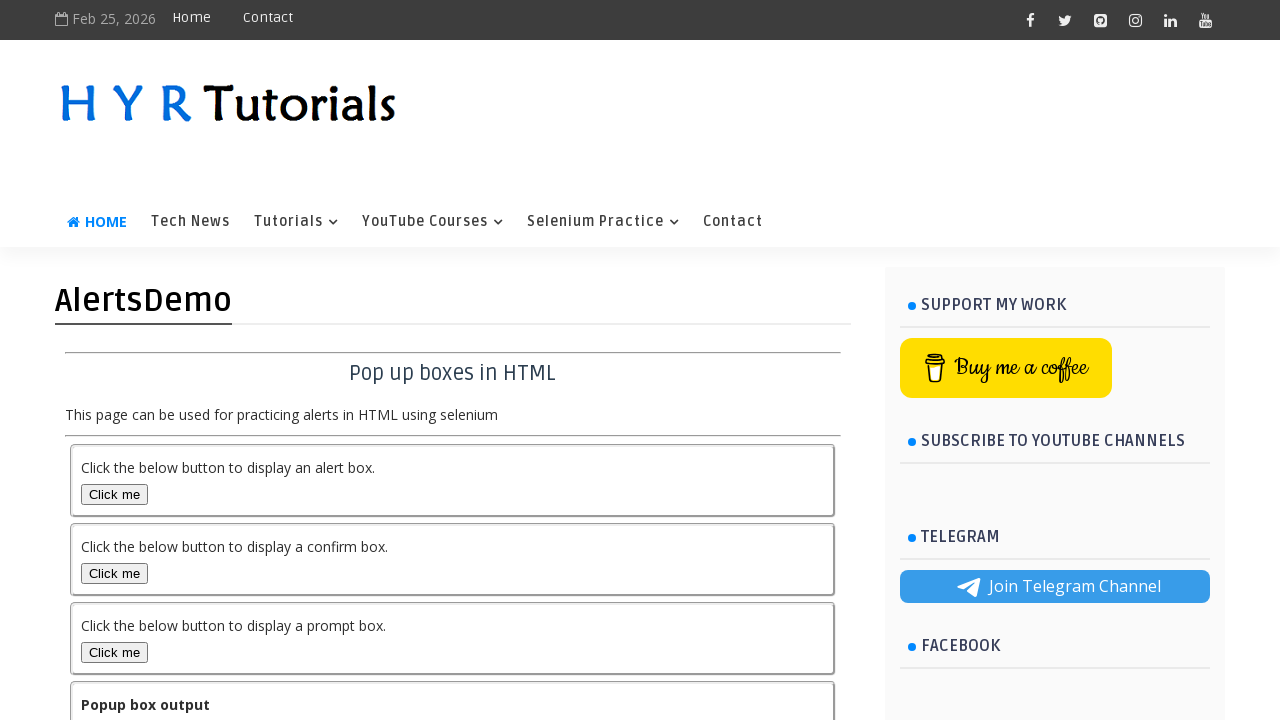

Clicked alert box button at (114, 494) on #alertBox
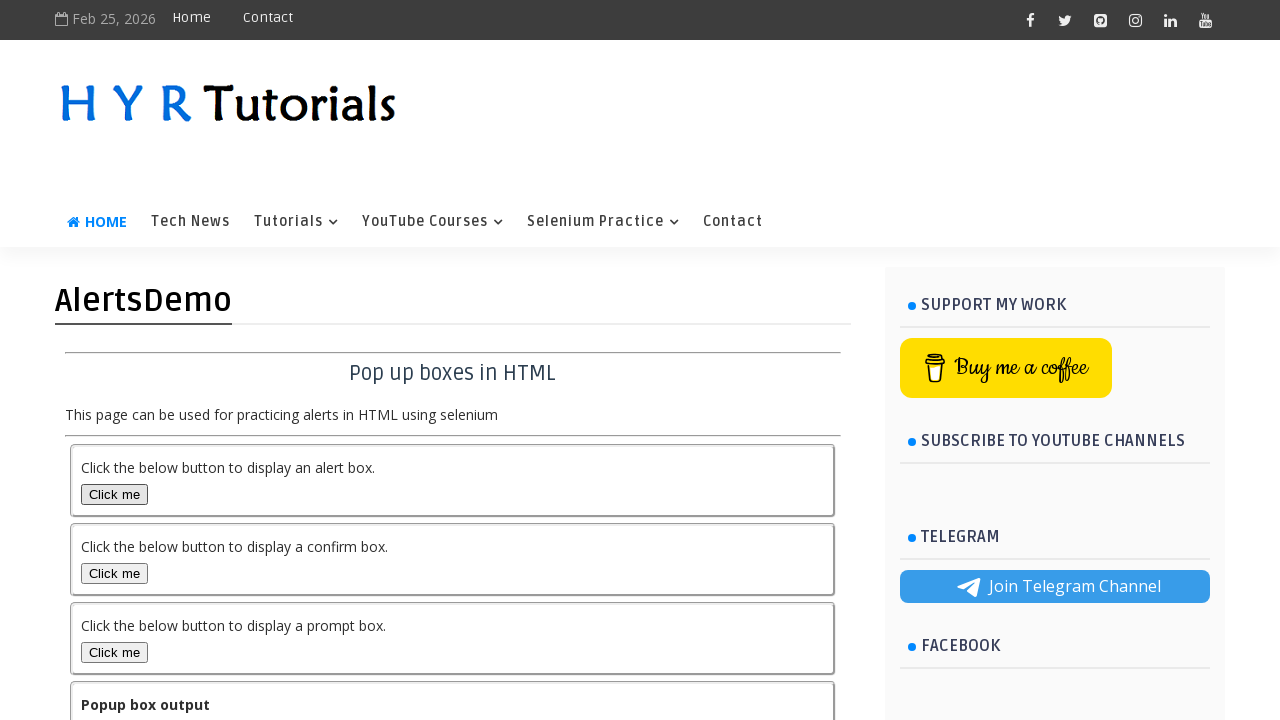

Set up dialog handler to accept alerts
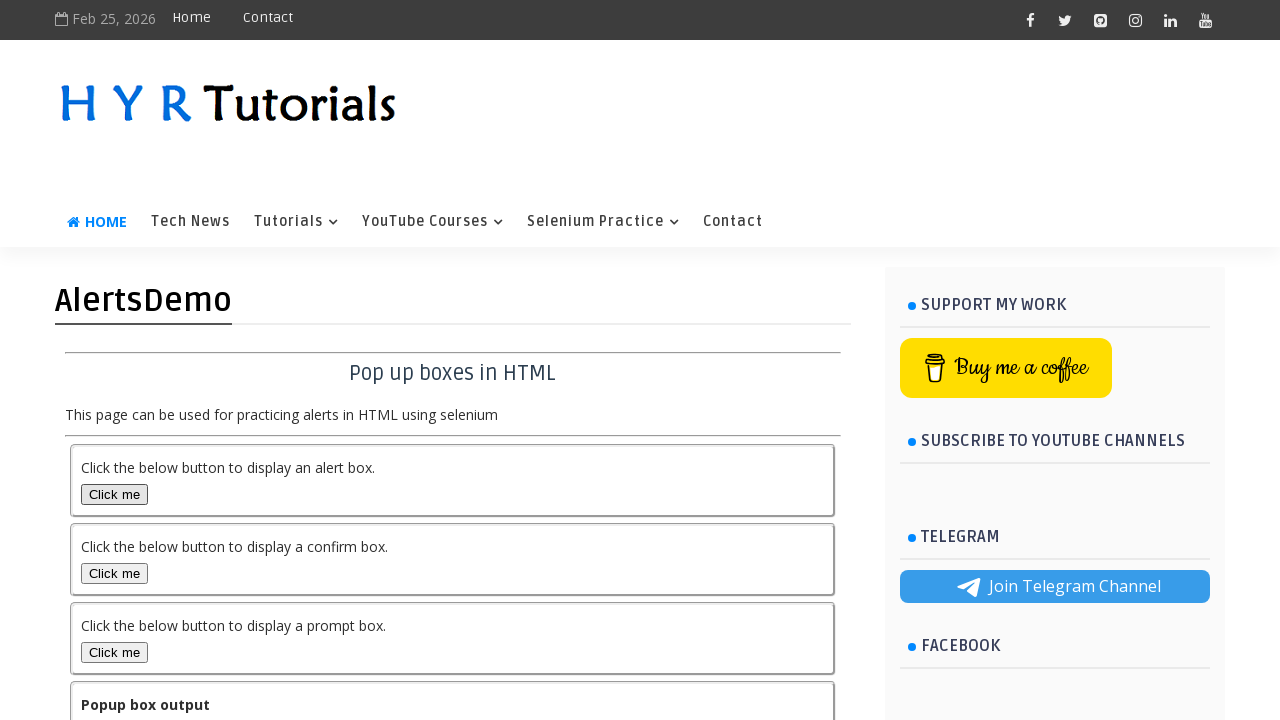

Clicked alert box button and accepted the dialog at (114, 494) on #alertBox
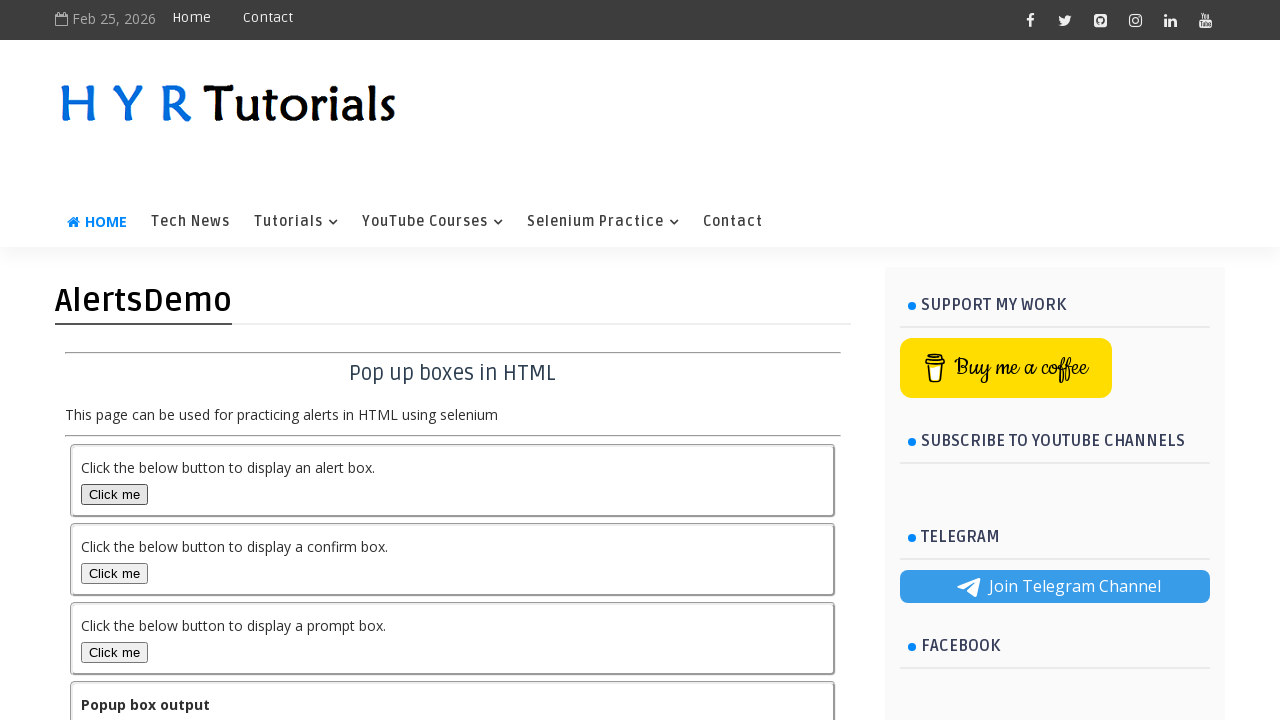

Clicked confirm box button at (114, 573) on #confirmBox
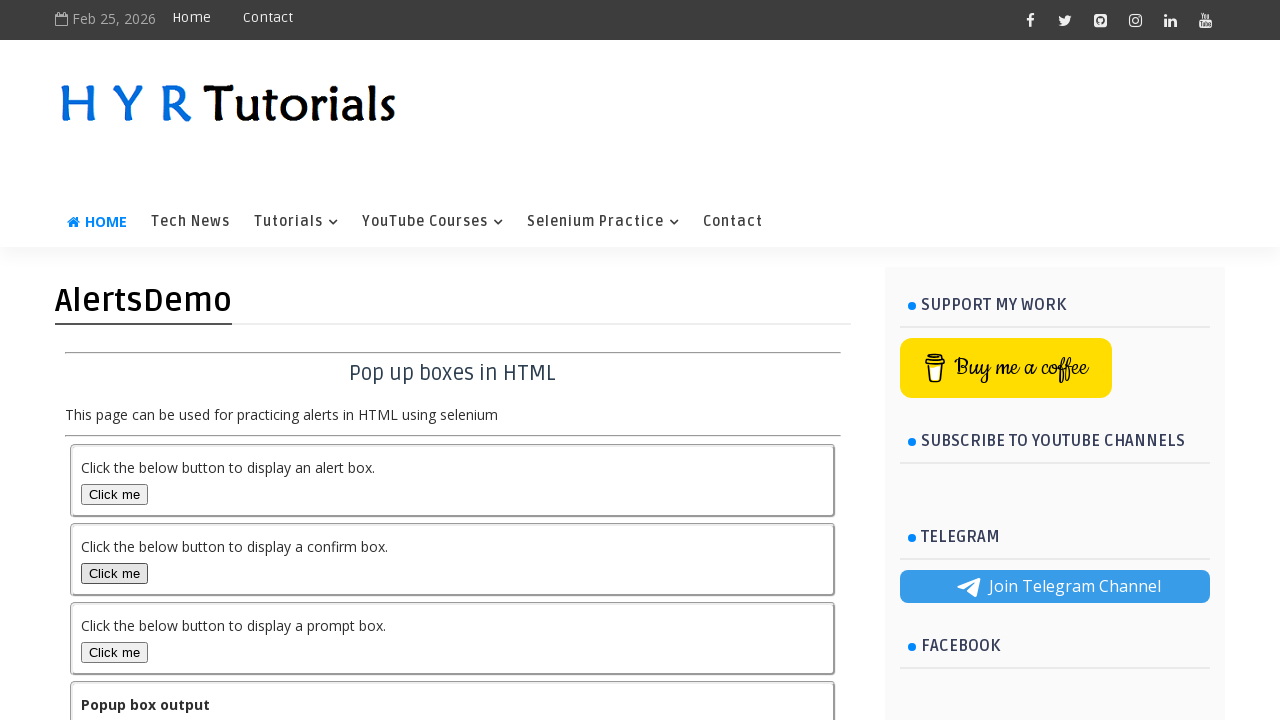

Set up dialog handler to dismiss confirm dialog
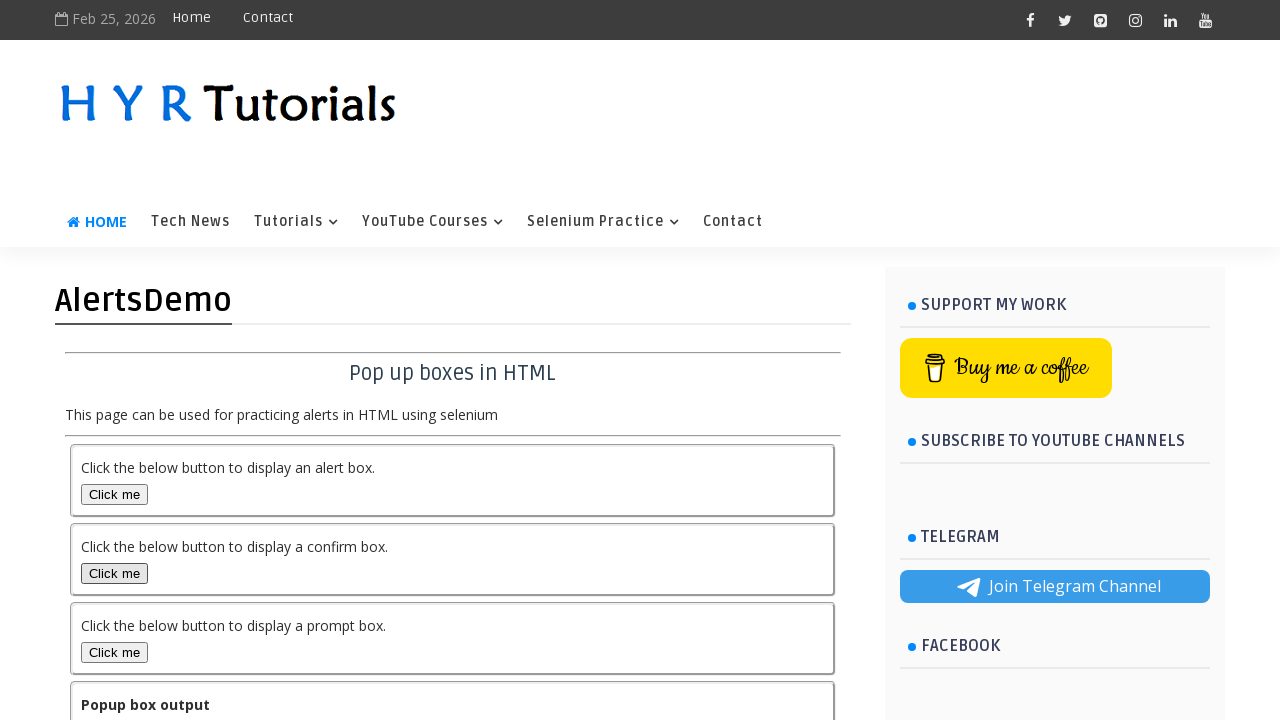

Clicked confirm box button and dismissed the dialog at (114, 573) on #confirmBox
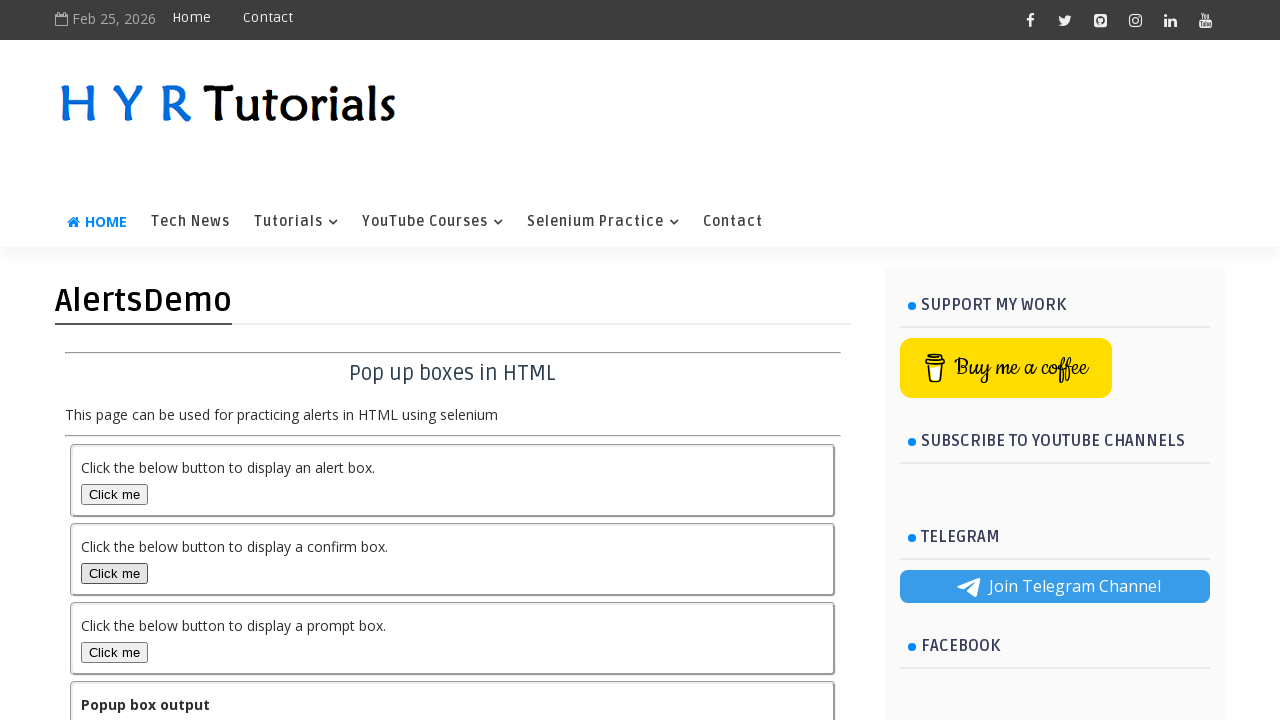

Set up dialog handler for prompt box with text input 'Ahmet'
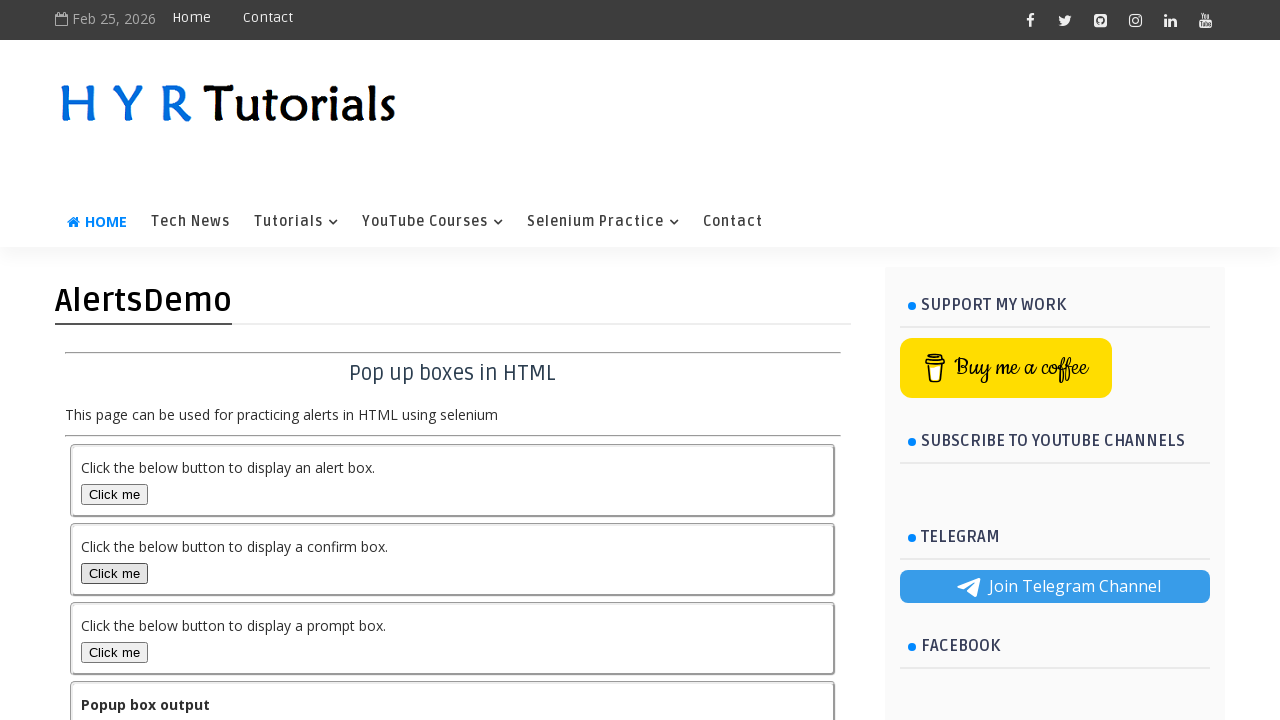

Clicked prompt box button and accepted dialog with text input at (114, 652) on #promptBox
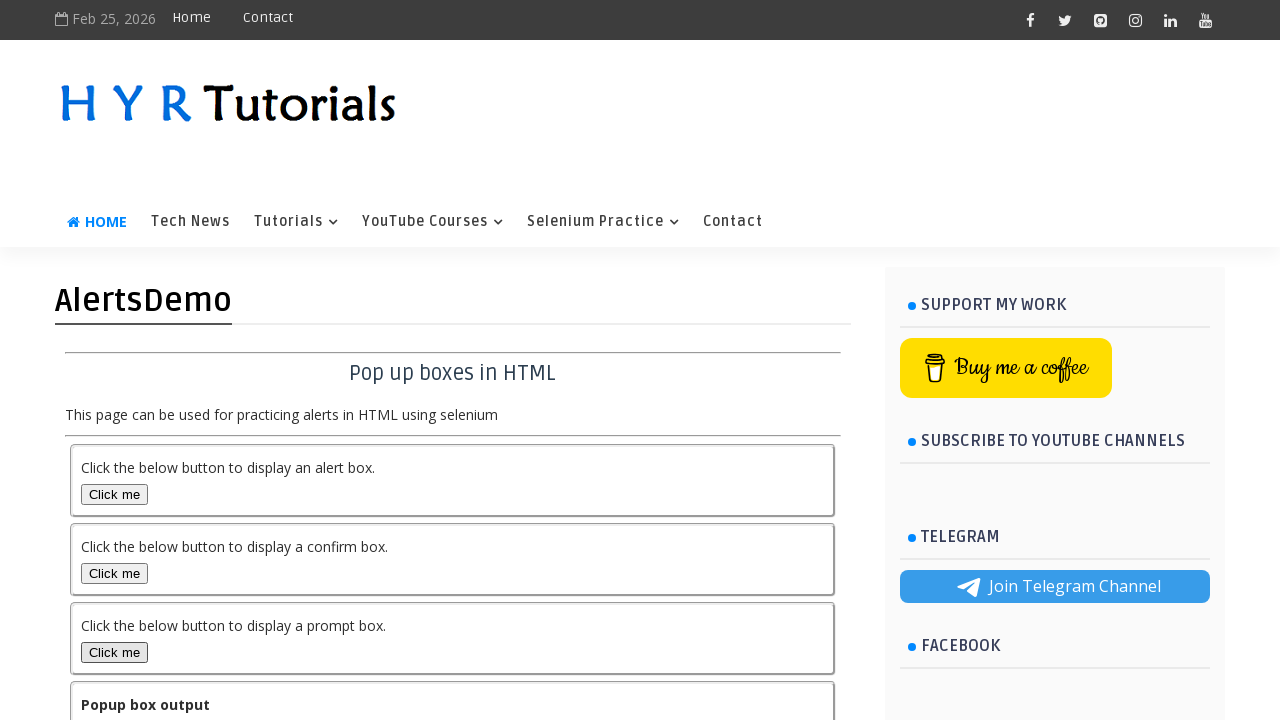

Verified output element is present on page
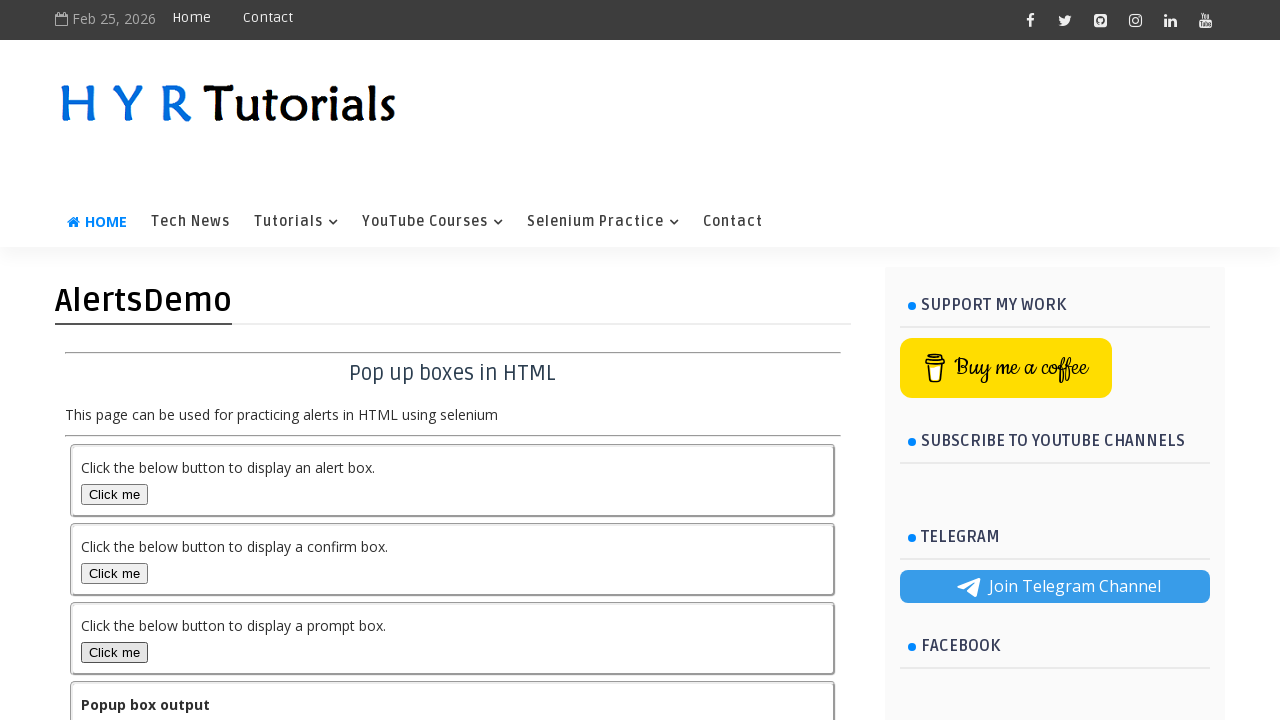

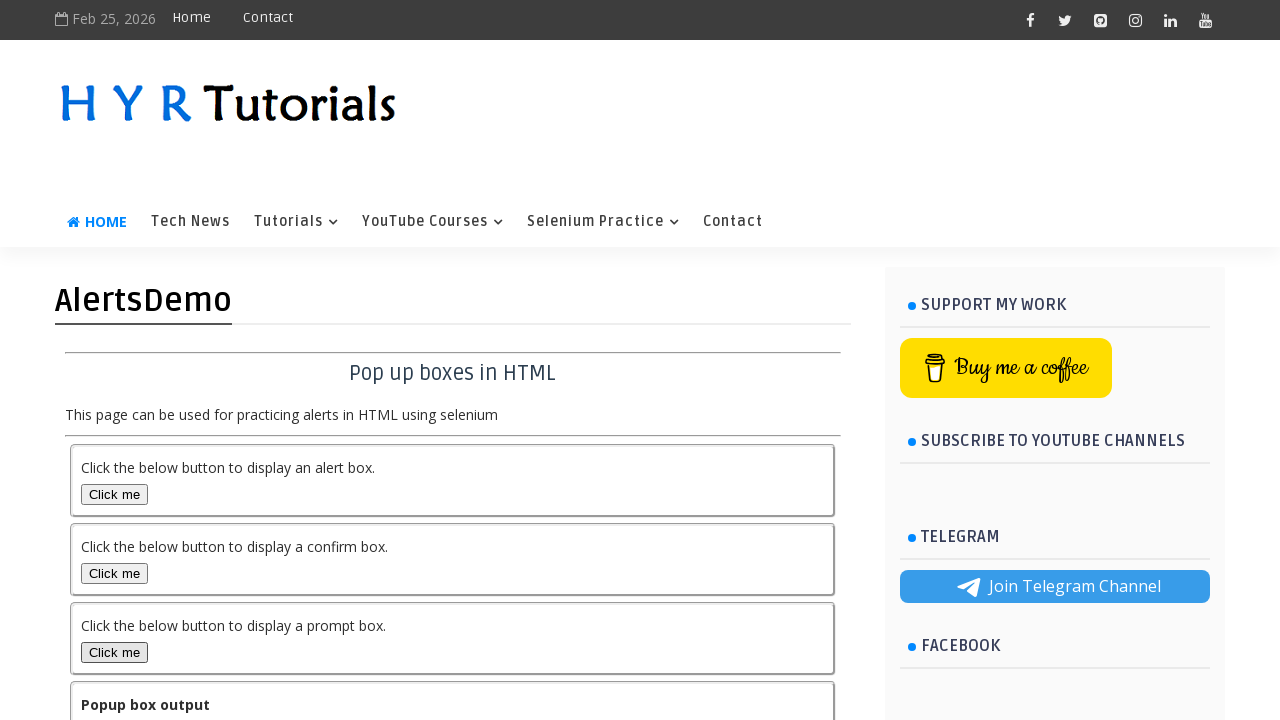